Tests basic browser navigation by visiting two websites and using browser back and forward navigation controls

Starting URL: https://onecore.net/

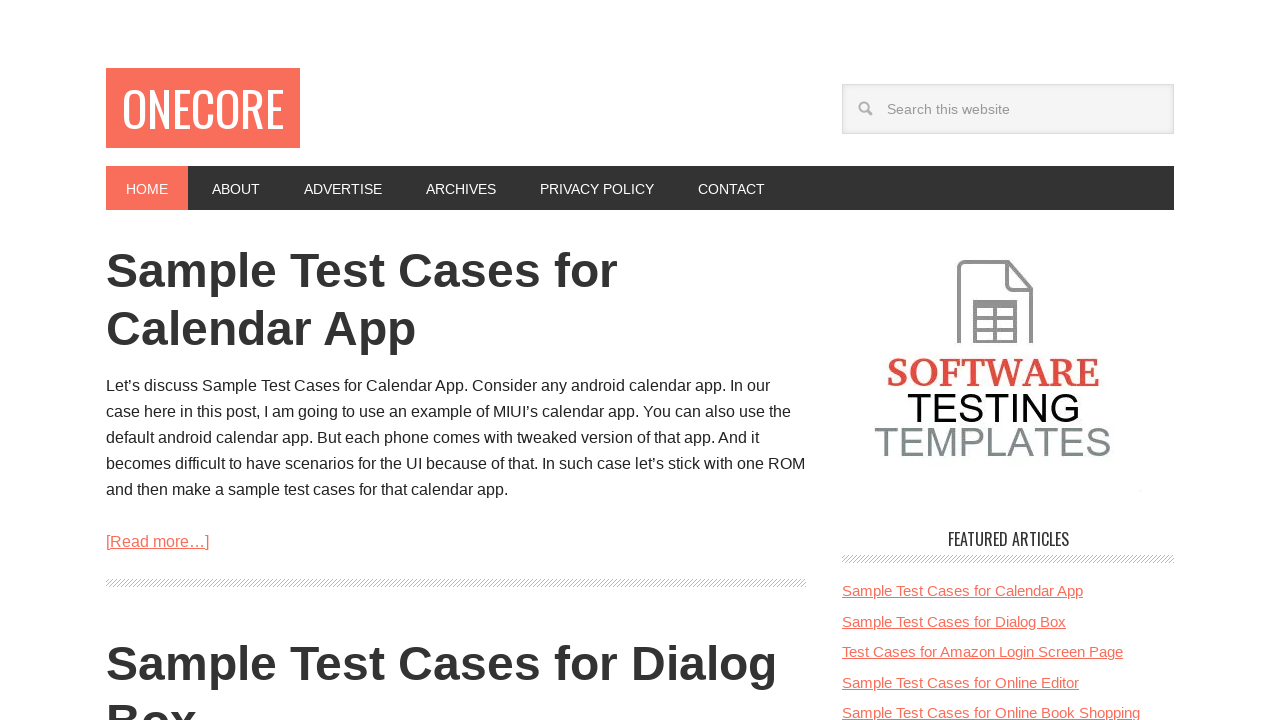

Initial page (https://onecore.net/) loaded with domcontentloaded state
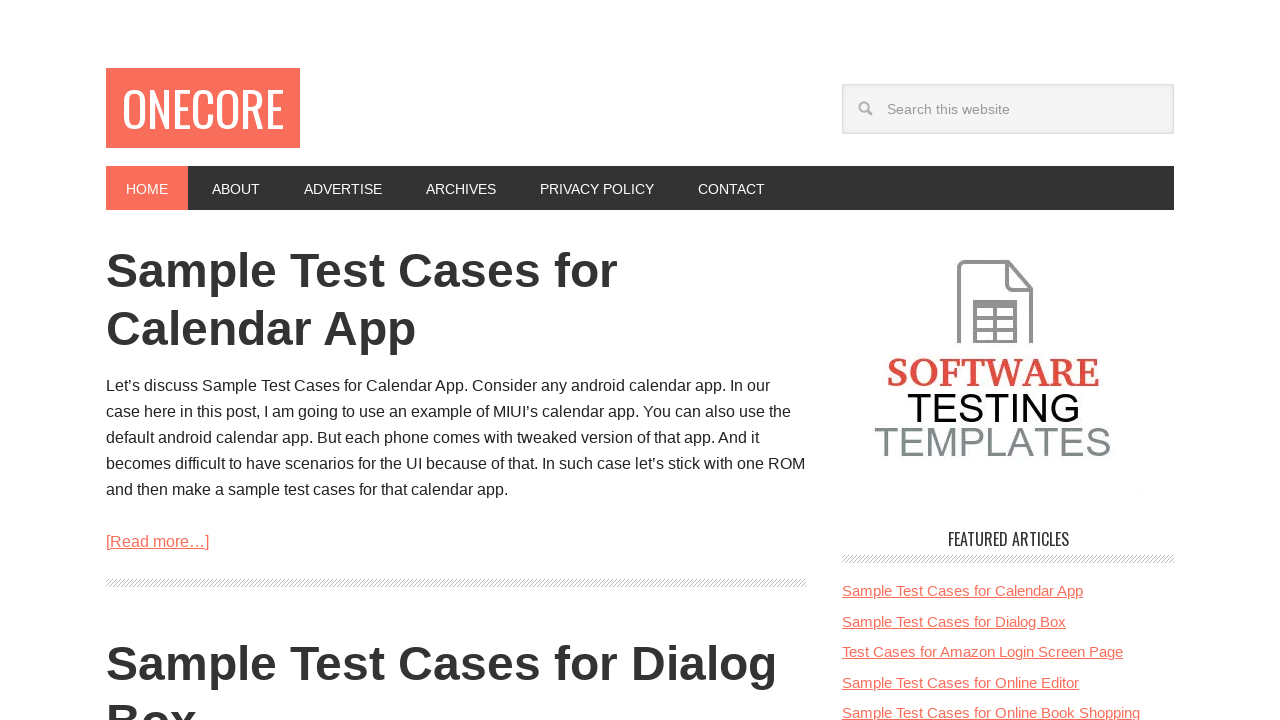

Navigated to https://www.duplichecker.com/
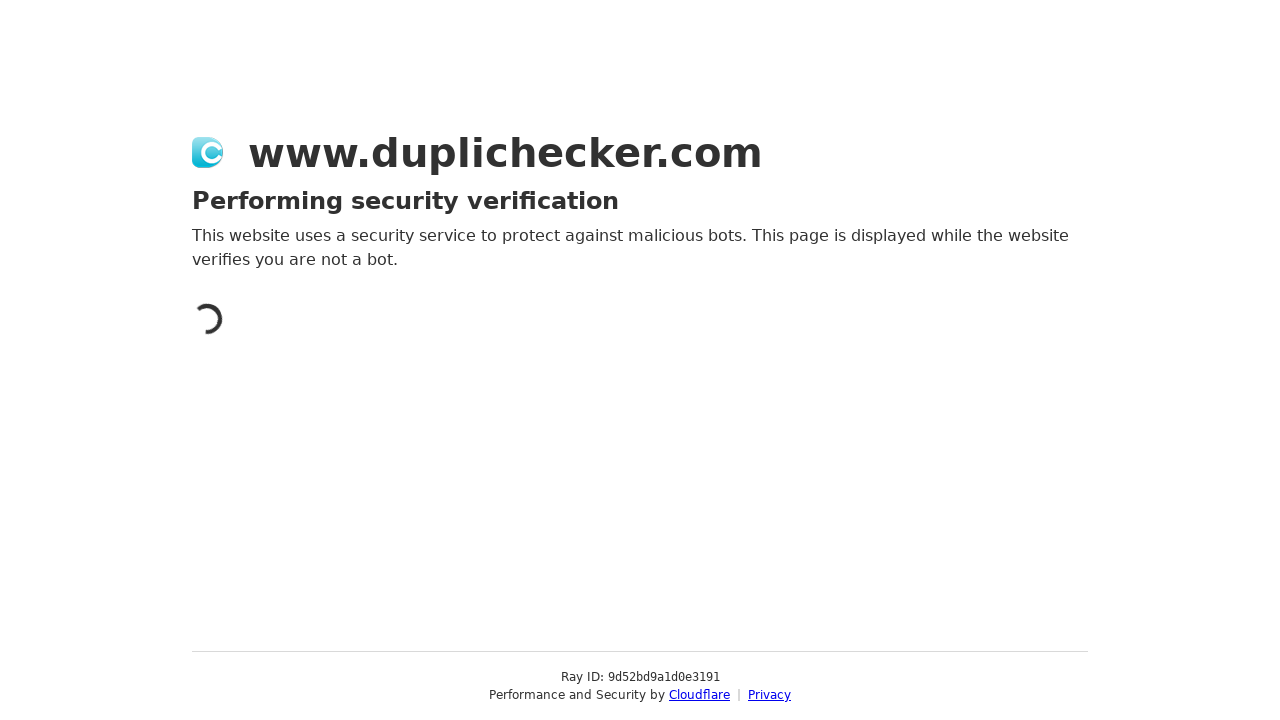

Second website loaded with domcontentloaded state
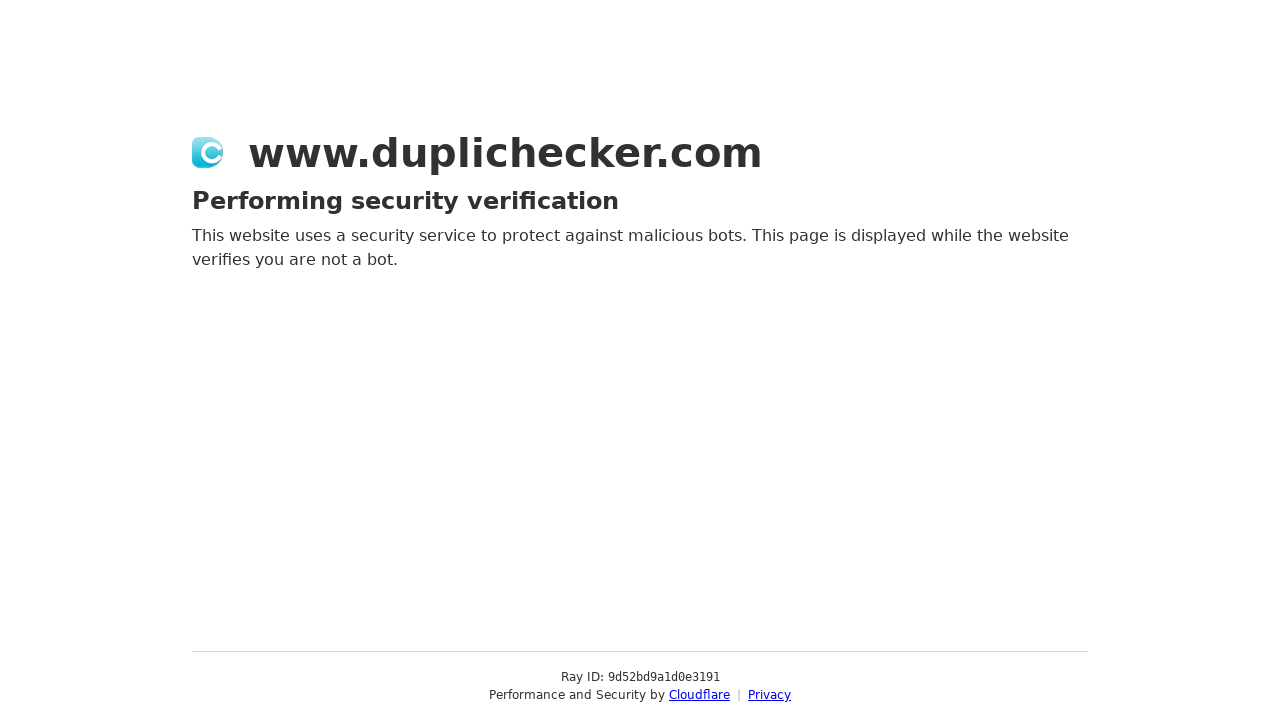

Used back navigation to return to https://onecore.net/
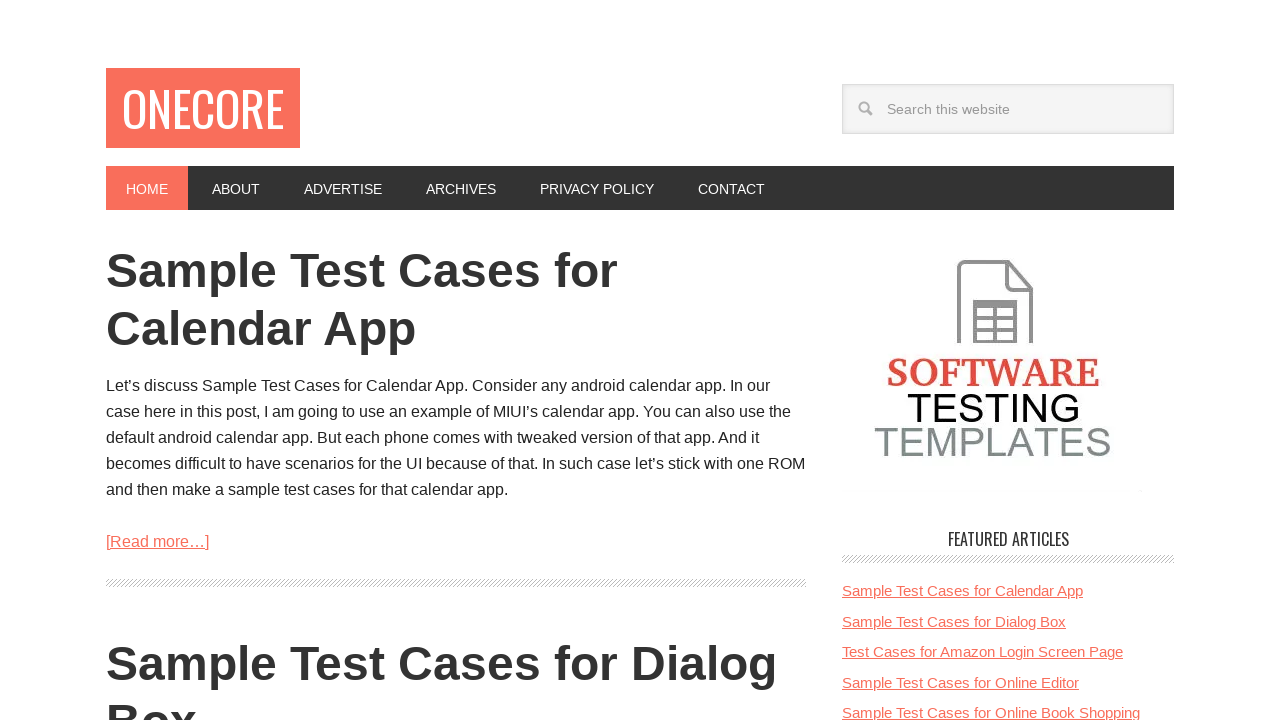

First website reloaded with domcontentloaded state
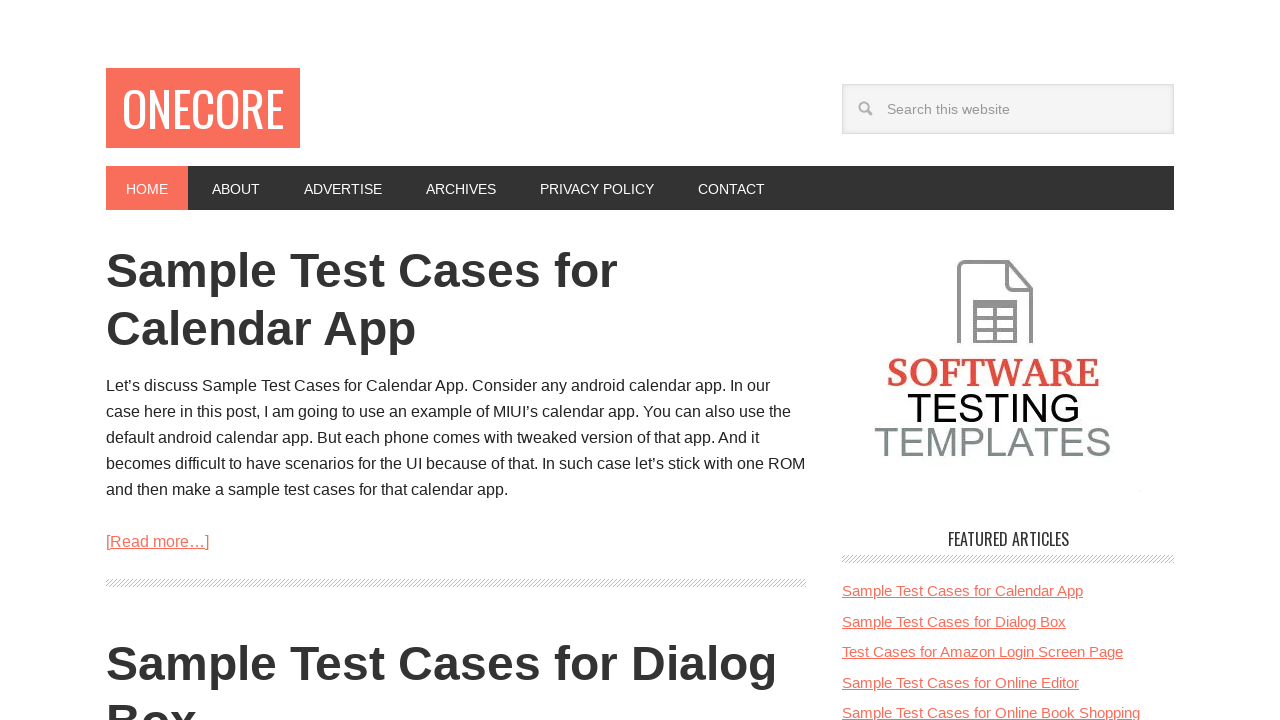

Used forward navigation to return to https://www.duplichecker.com/
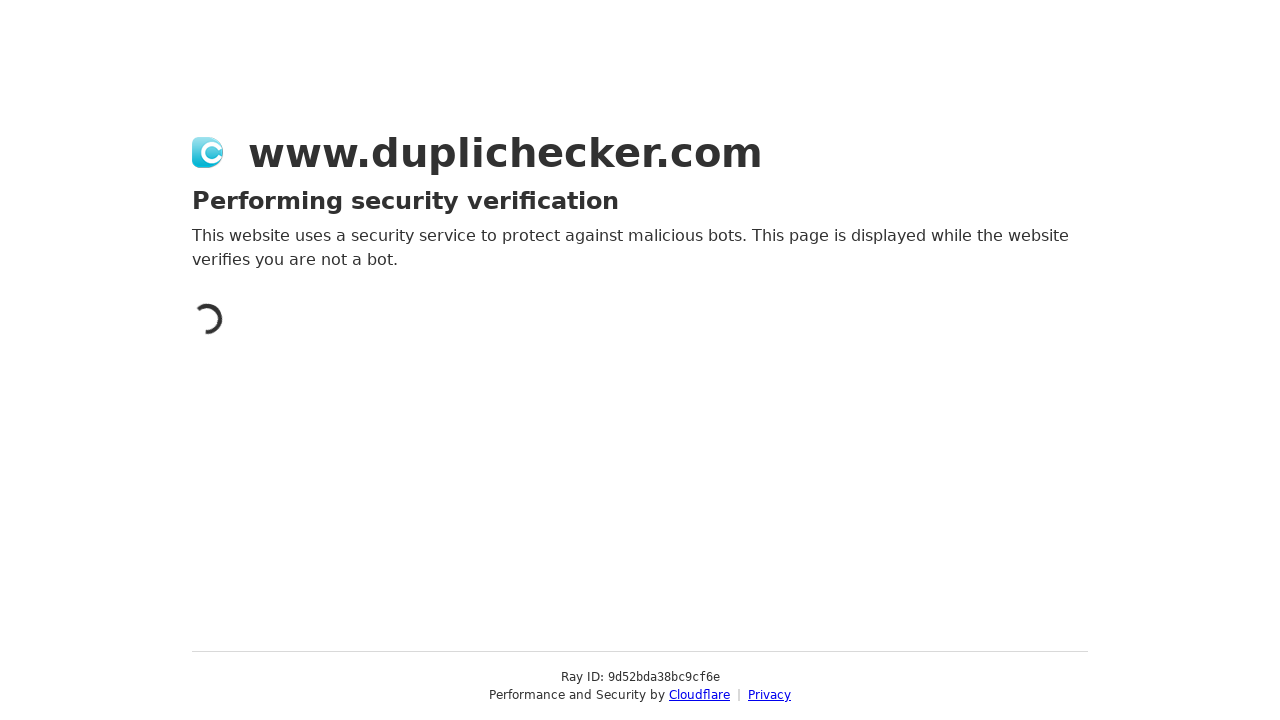

Second website reloaded with domcontentloaded state
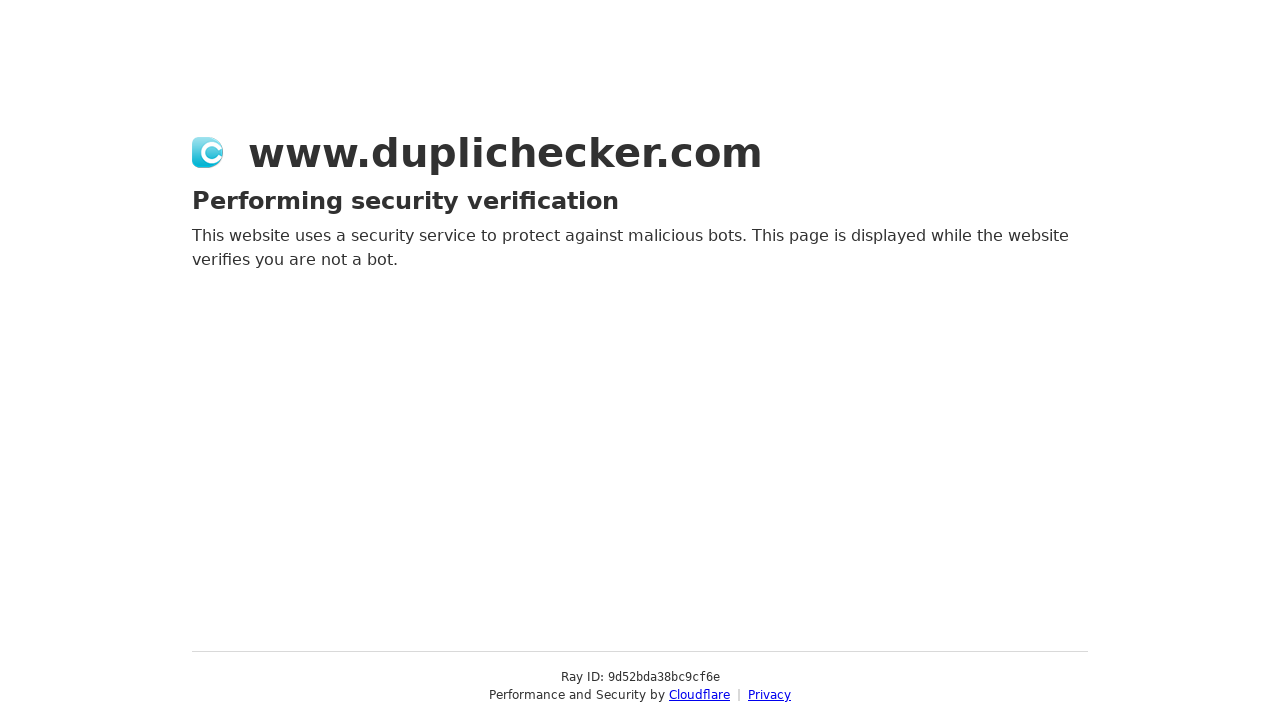

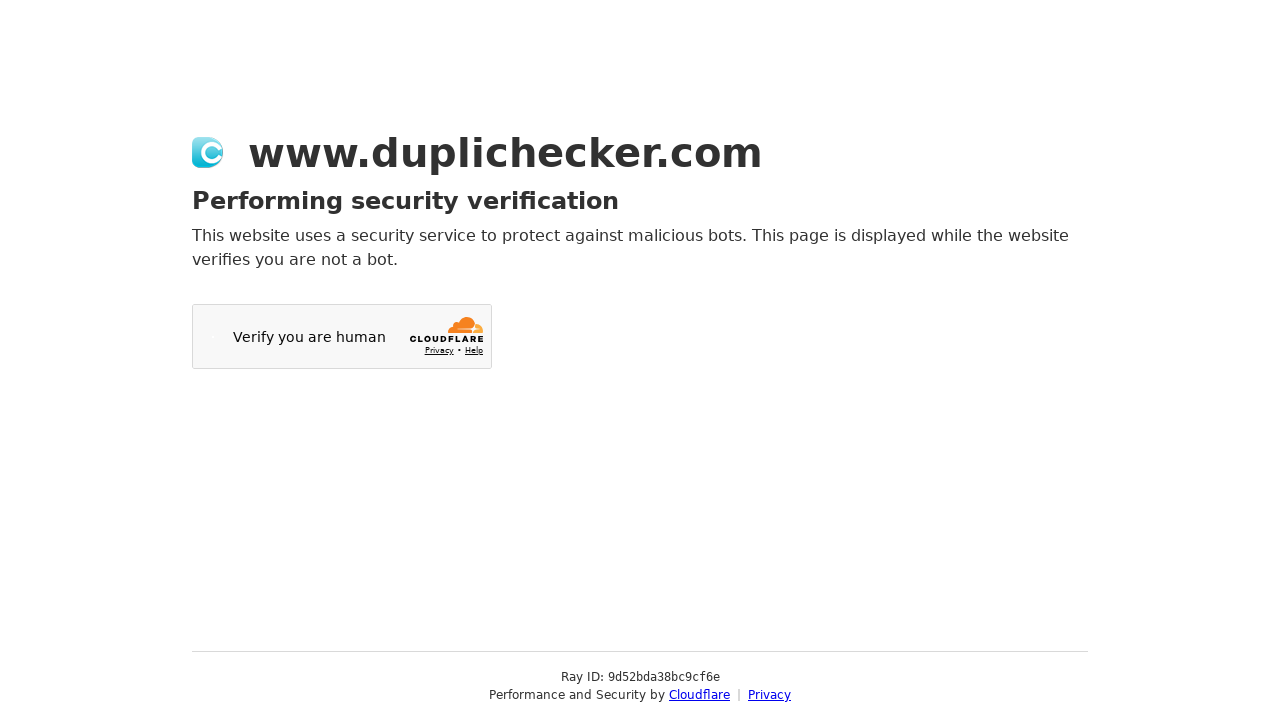